Tests dynamic controls functionality by removing a checkbox element and enabling a disabled text input, verifying the state changes and confirmation messages.

Starting URL: http://the-internet.herokuapp.com/dynamic_controls

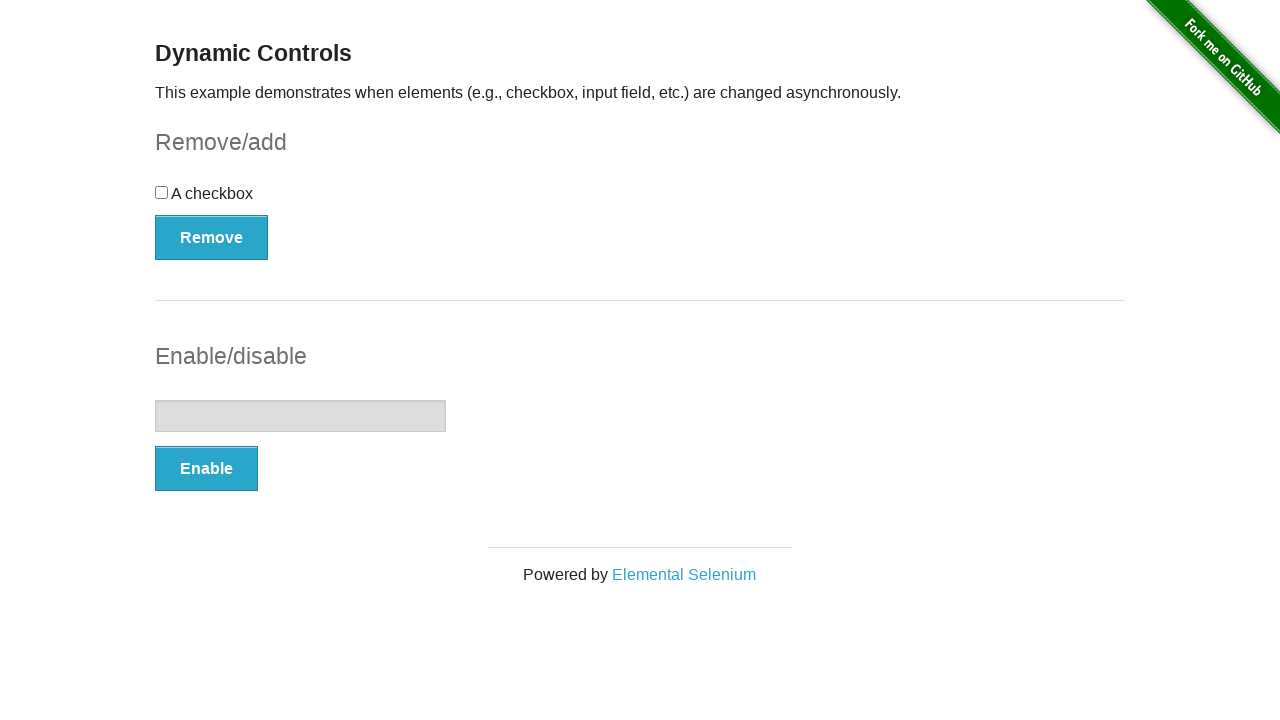

Clicked Remove button to remove the checkbox at (212, 237) on xpath=//button[text()='Remove']
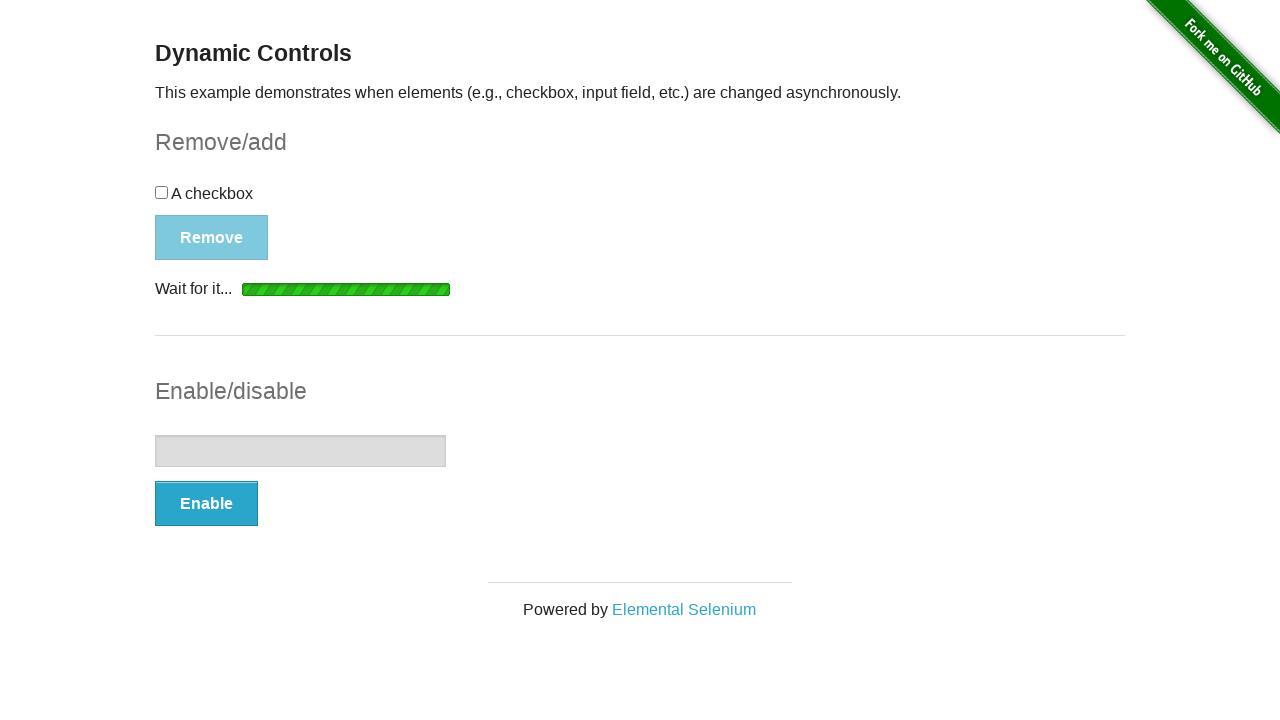

Waited for confirmation message to appear
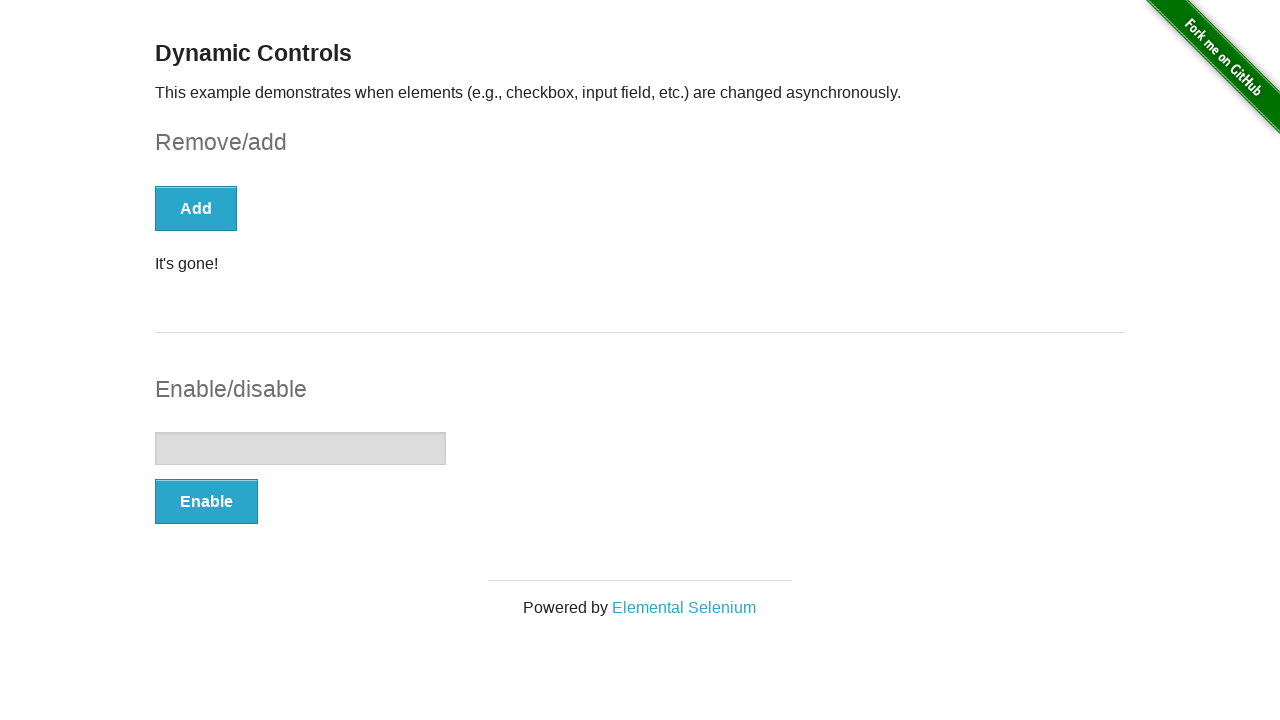

Located the message element
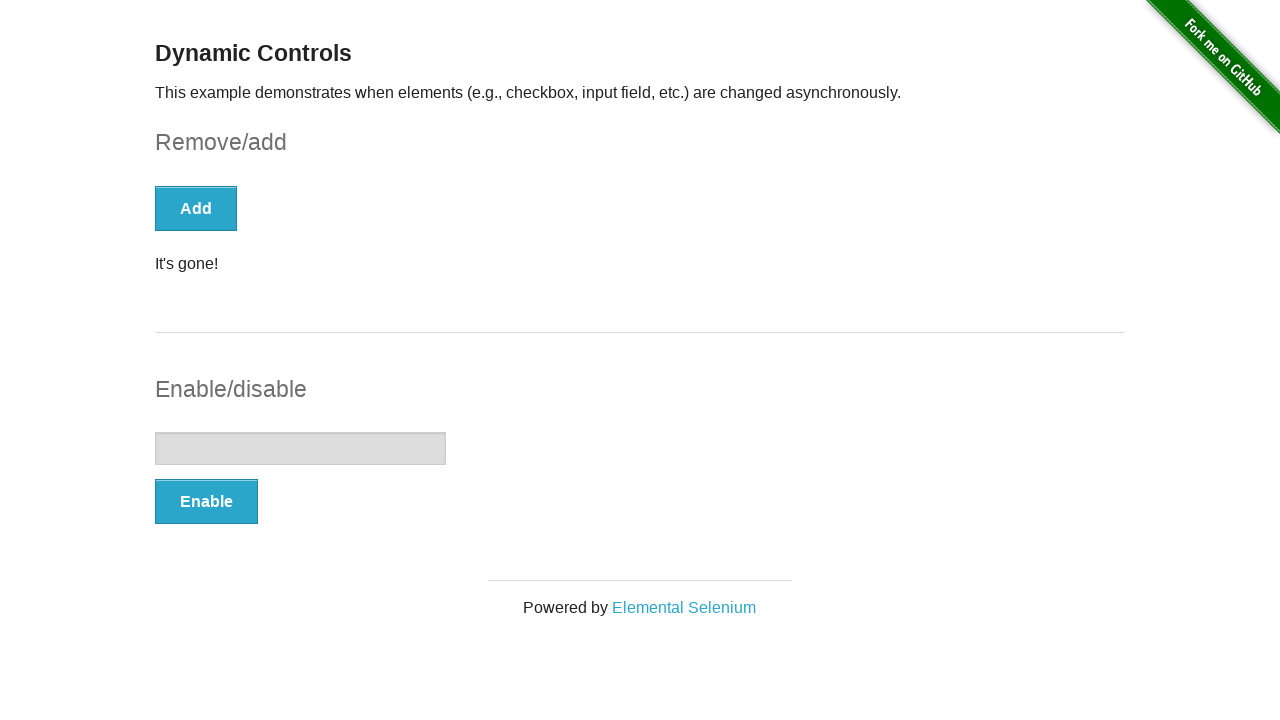

Verified message text is 'It's gone!'
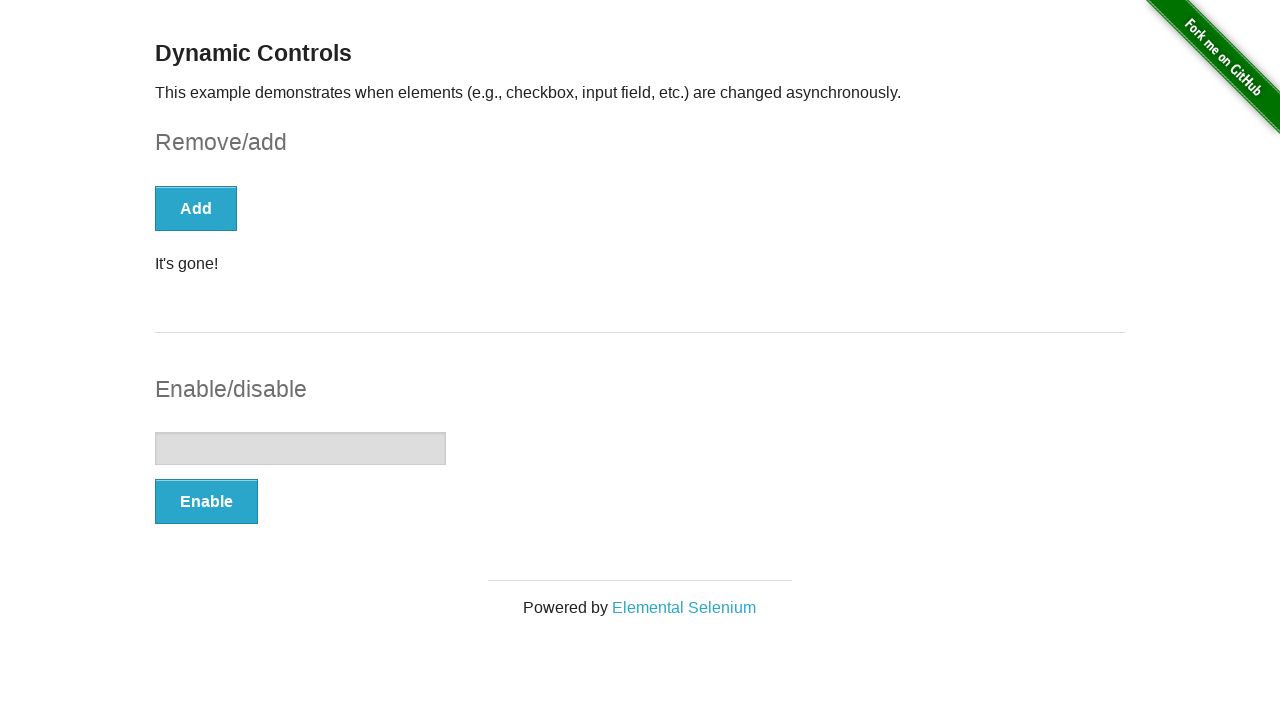

Verified checkbox element is hidden/removed
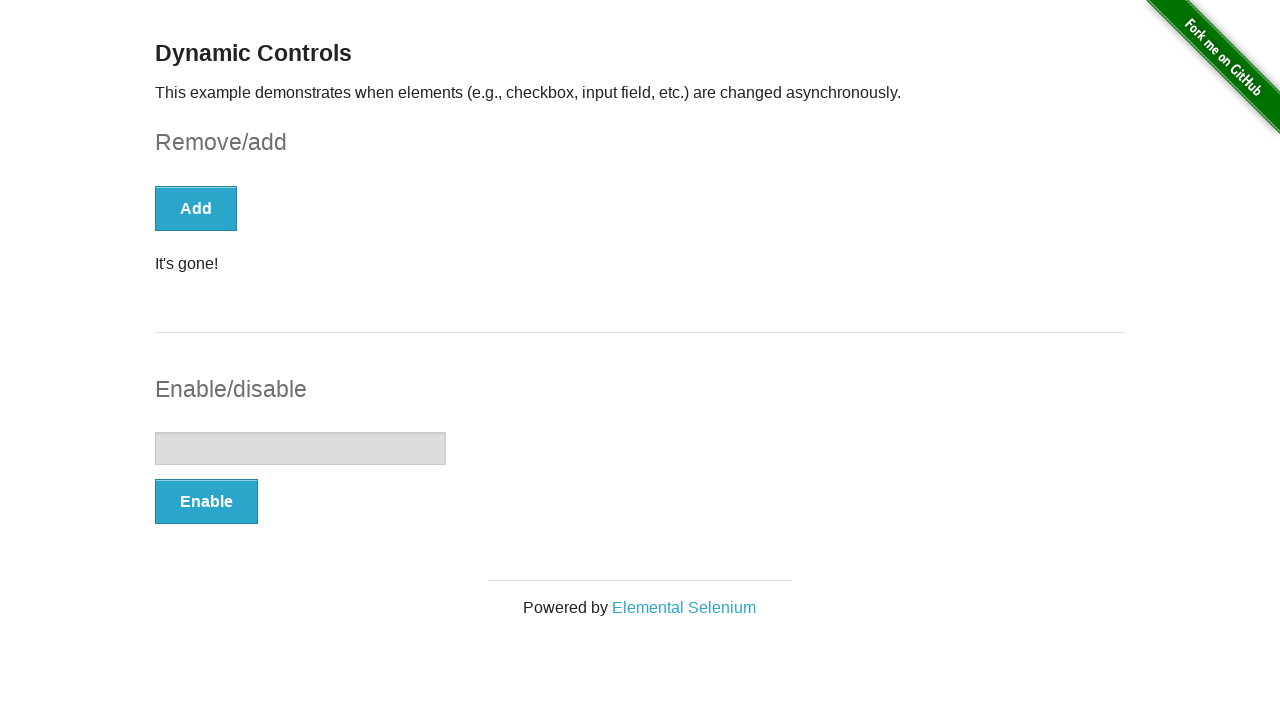

Located the text input element
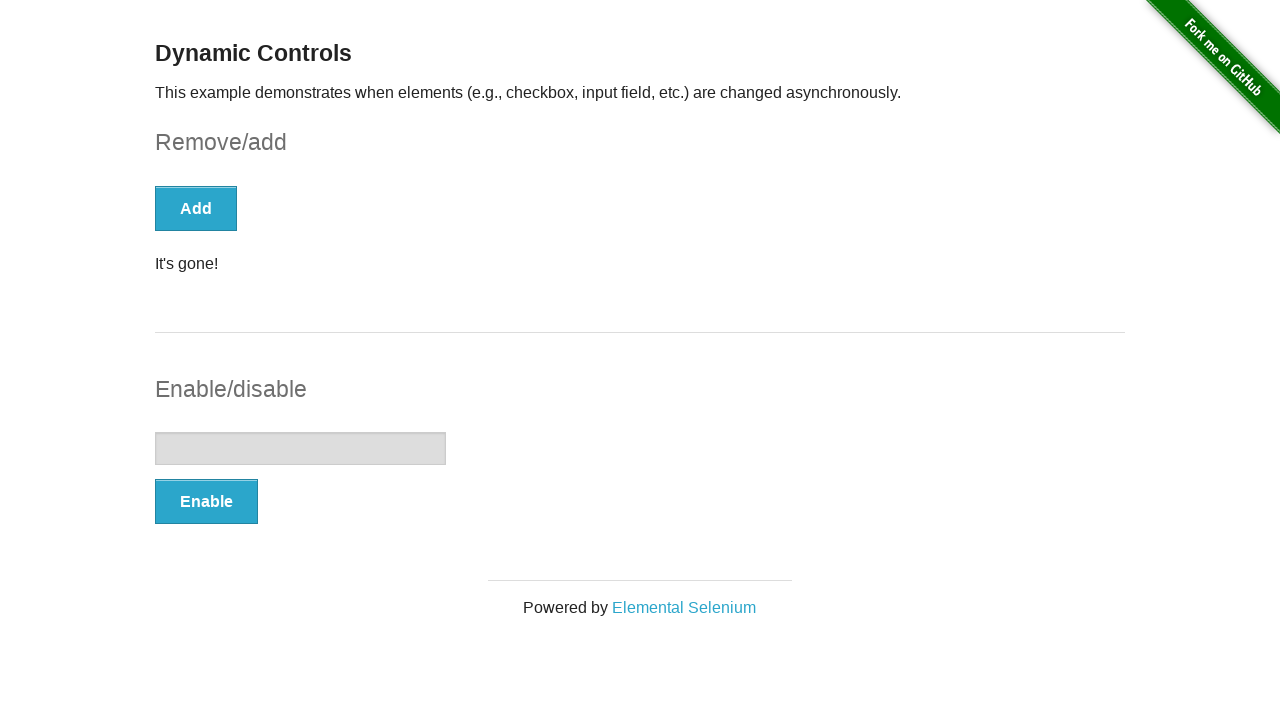

Verified text input is in disabled state
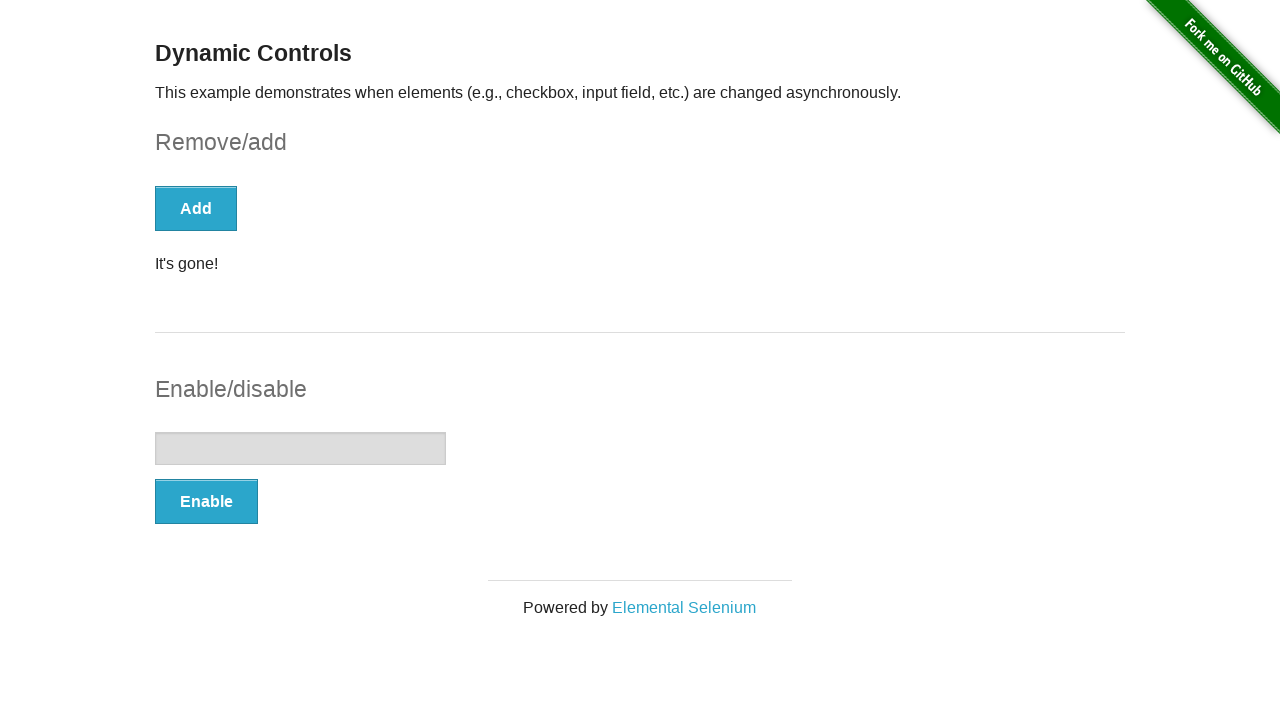

Clicked Enable button to enable the text input at (206, 501) on xpath=//button[text()='Enable']
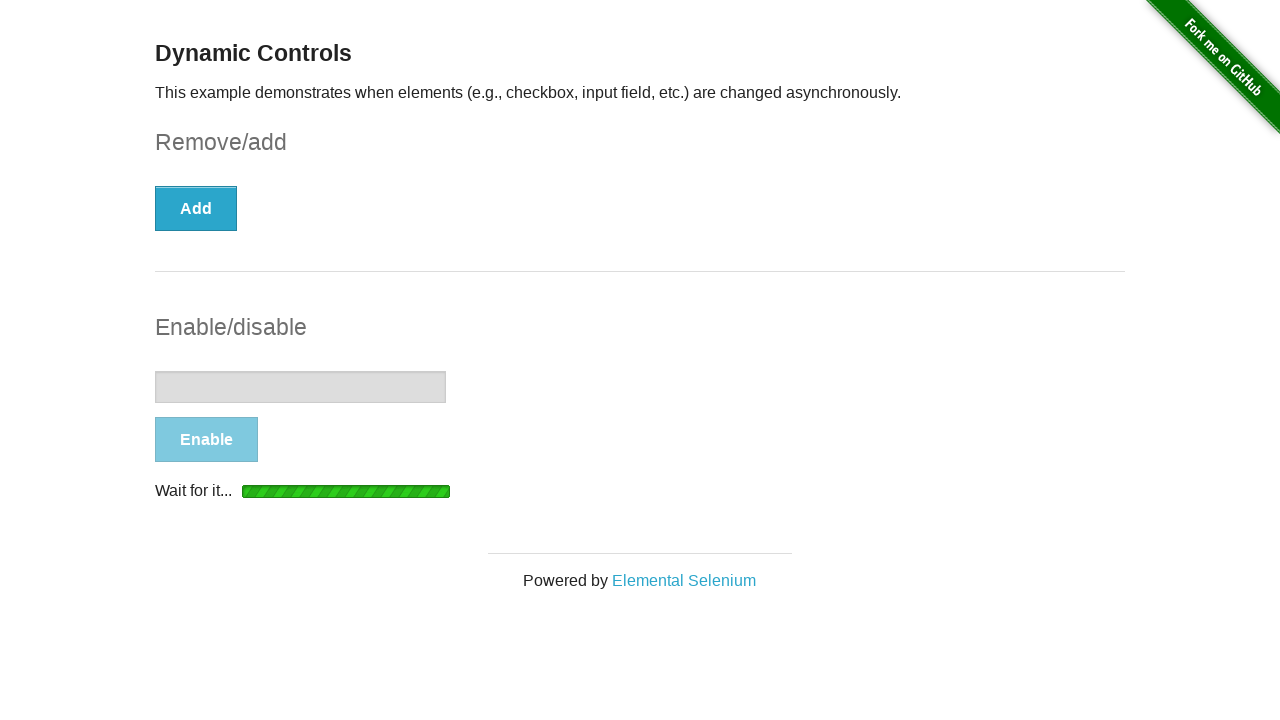

Waited for 'It's enabled!' confirmation message
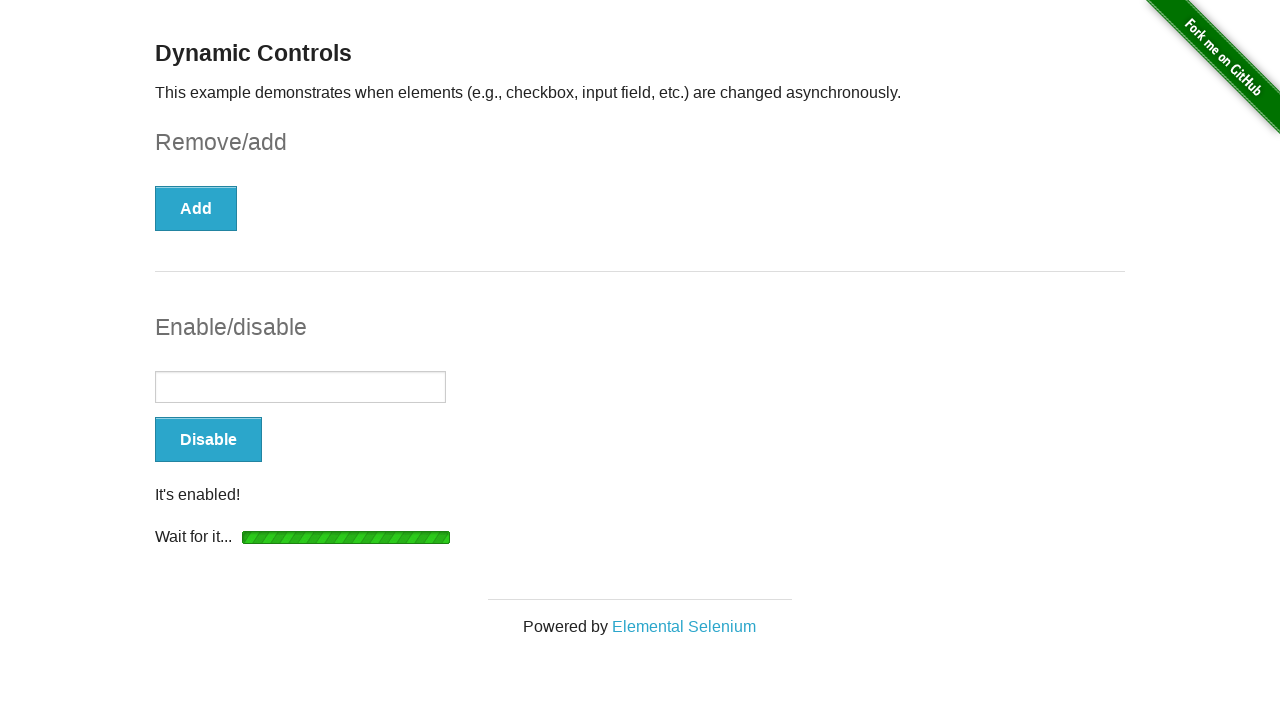

Verified message text is 'It's enabled!'
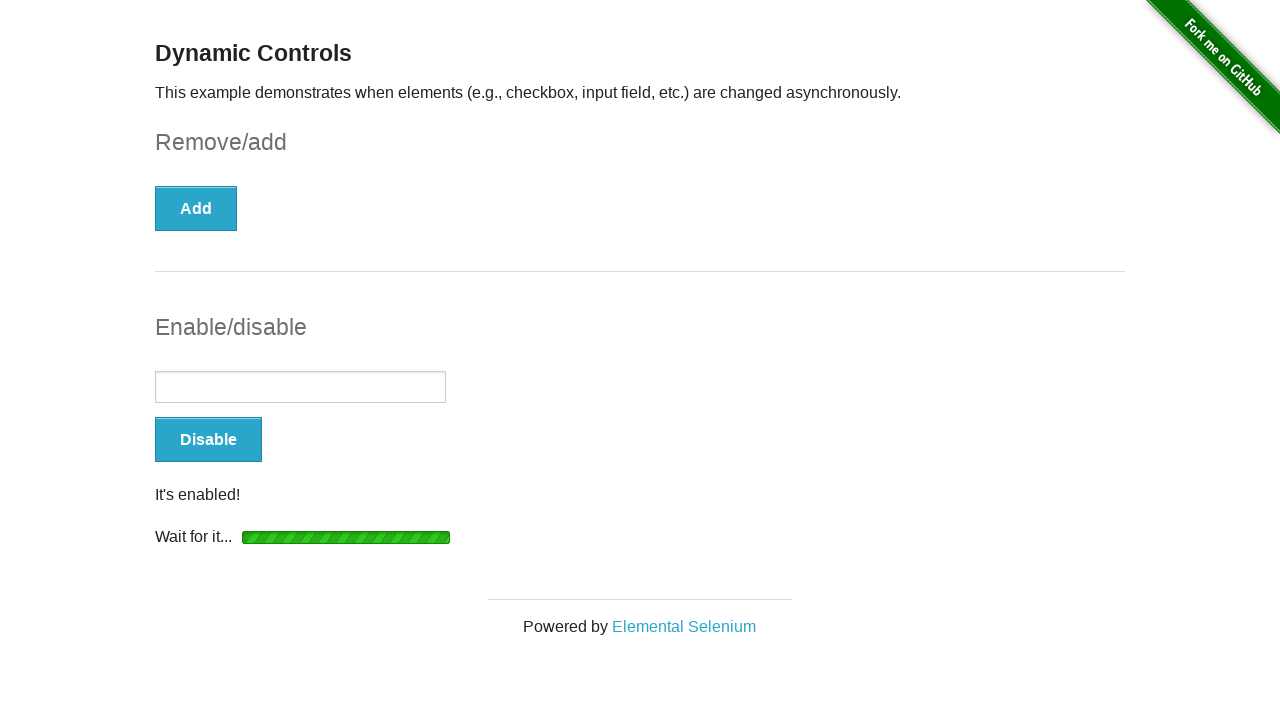

Verified text input is now enabled
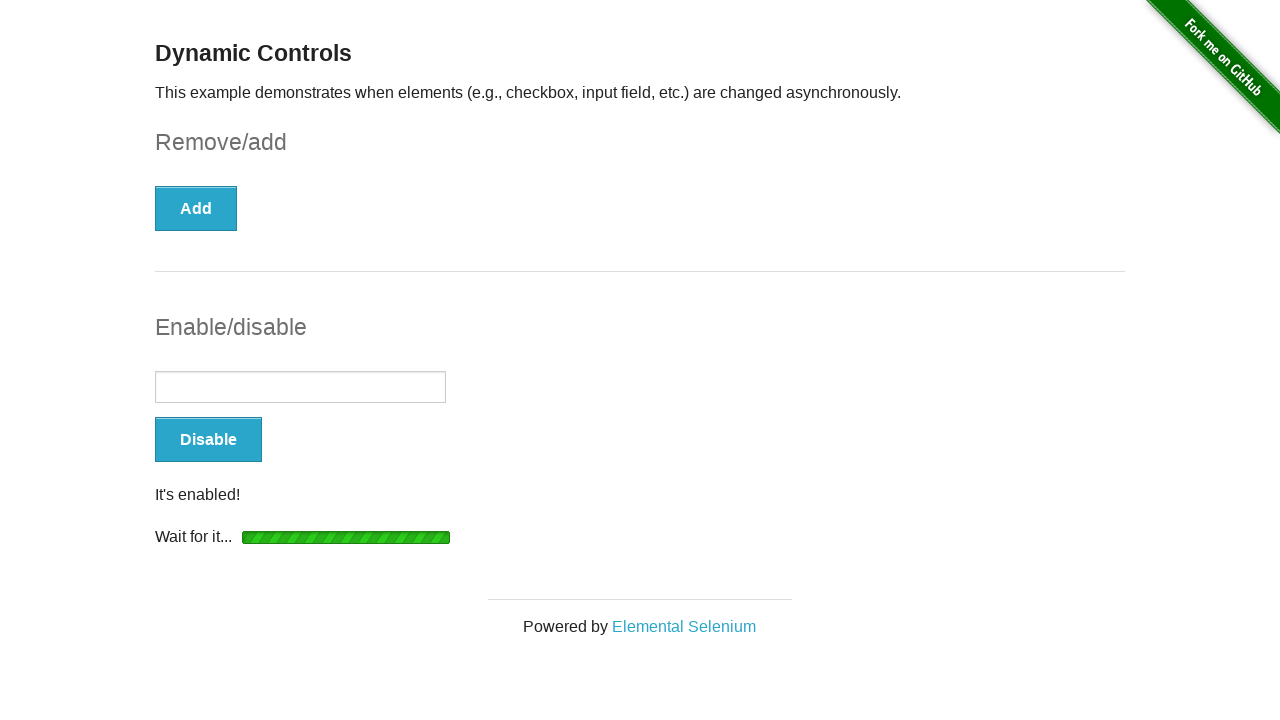

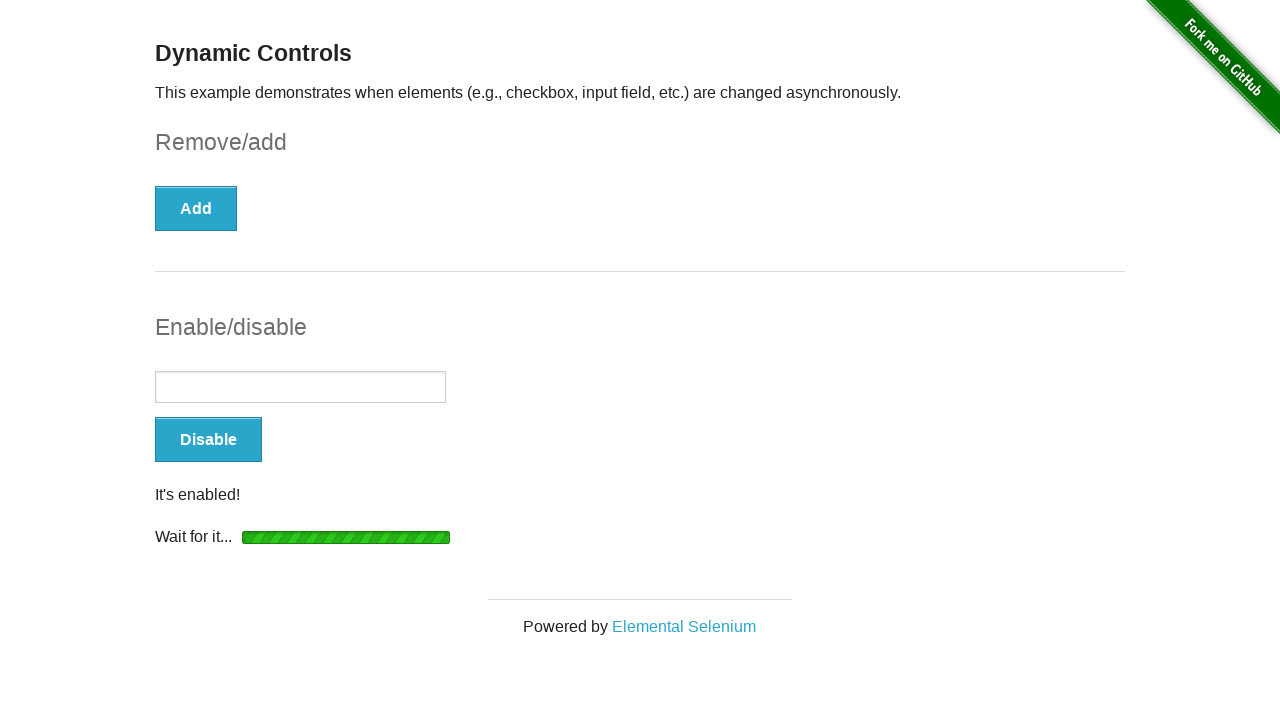